Tests the Home link by verifying its text and href, then clicking to open a new tab

Starting URL: https://demoqa.com/links

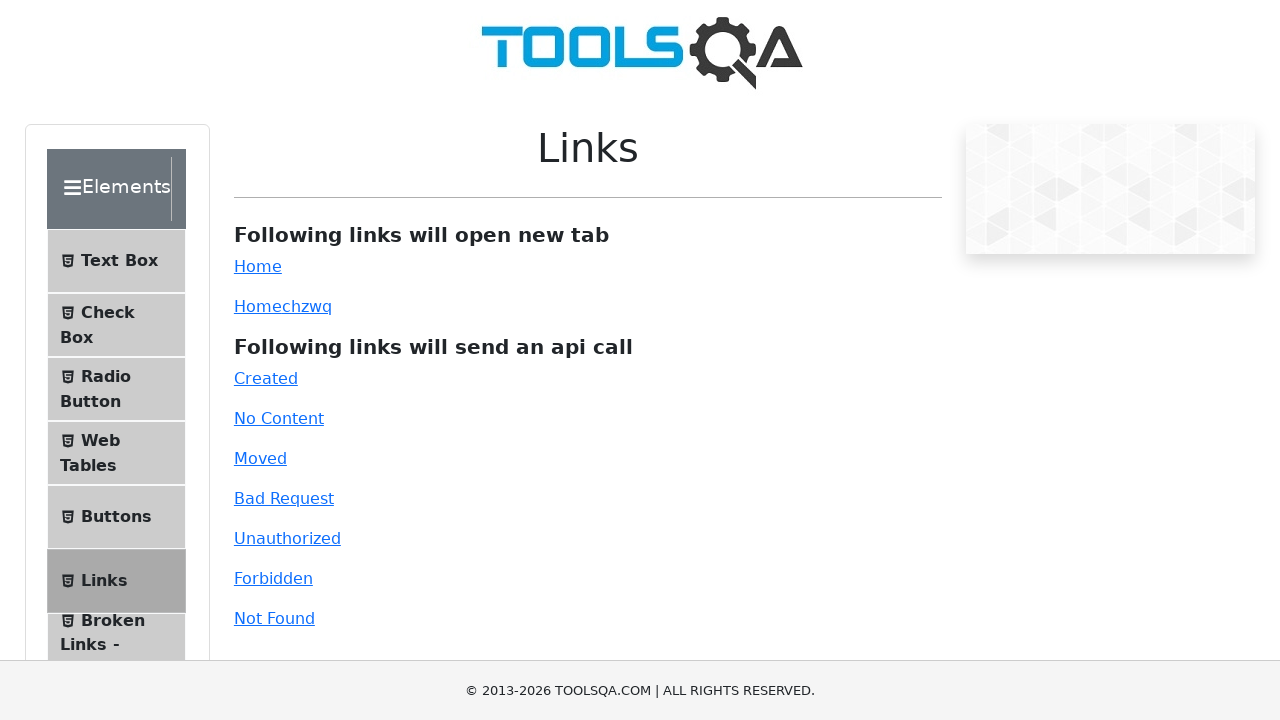

Waited for Home link (#simpleLink) to be visible
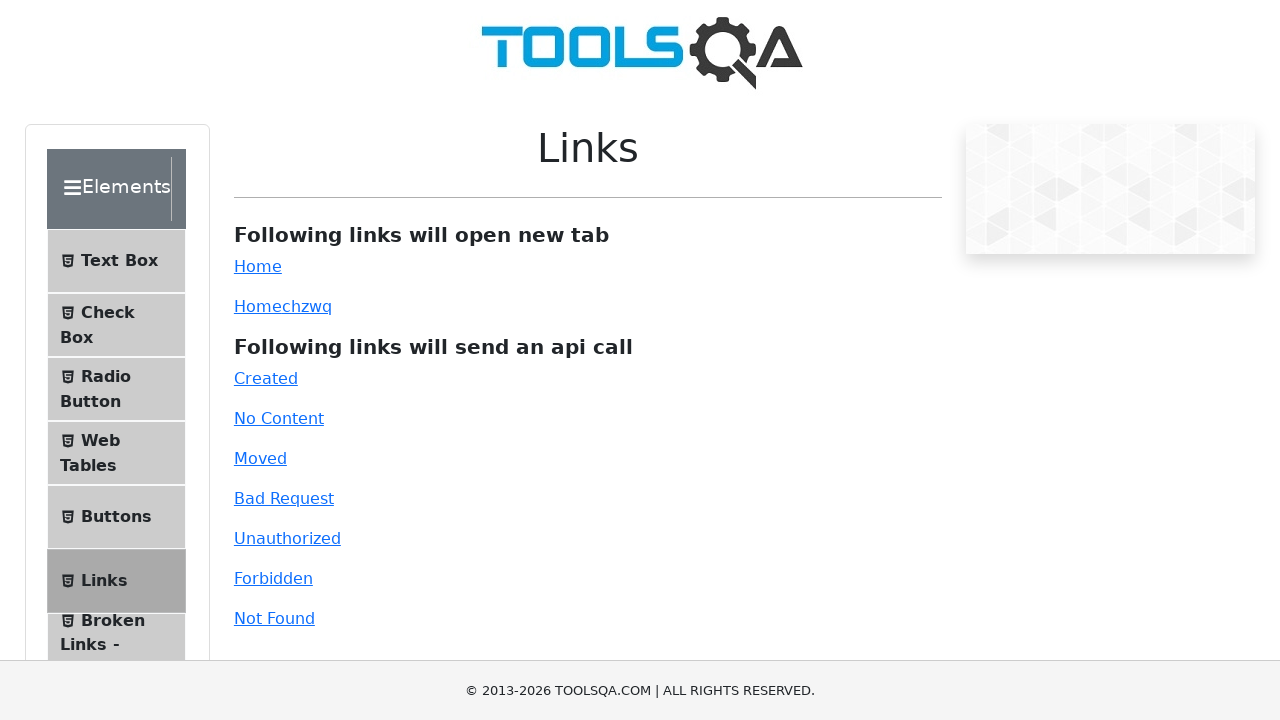

Retrieved Home link text
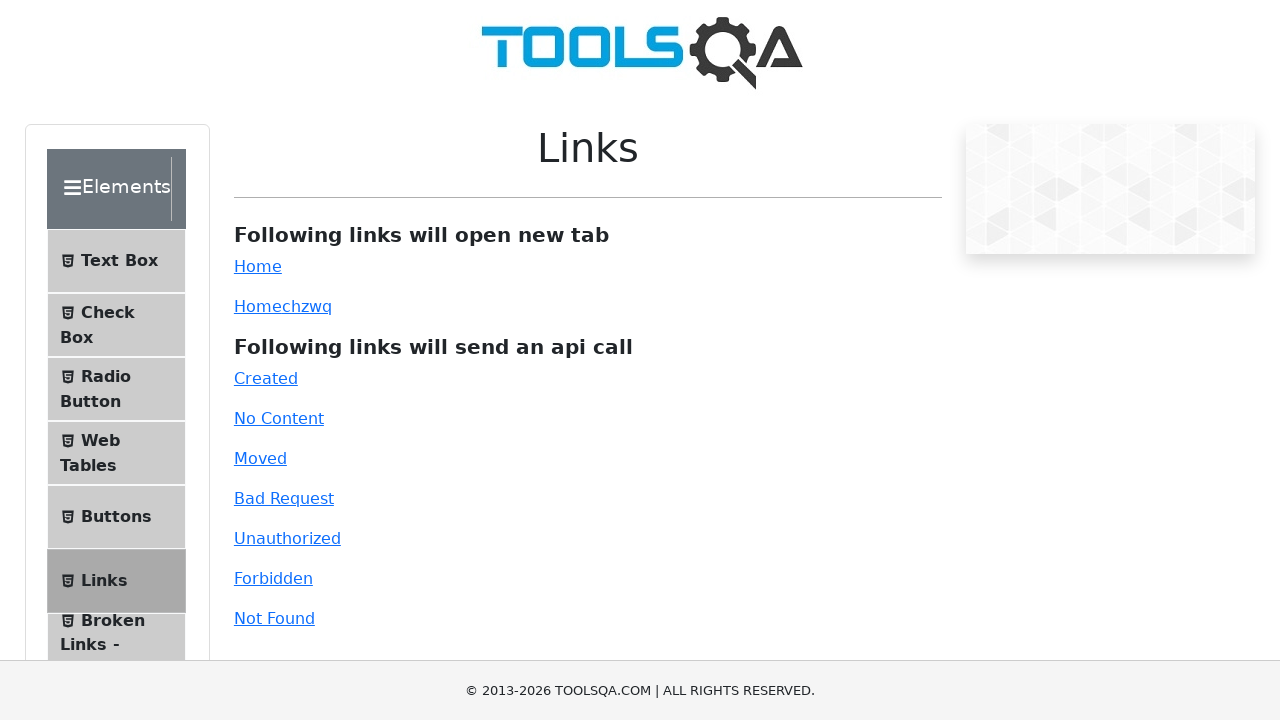

Verified Home link text is 'Home'
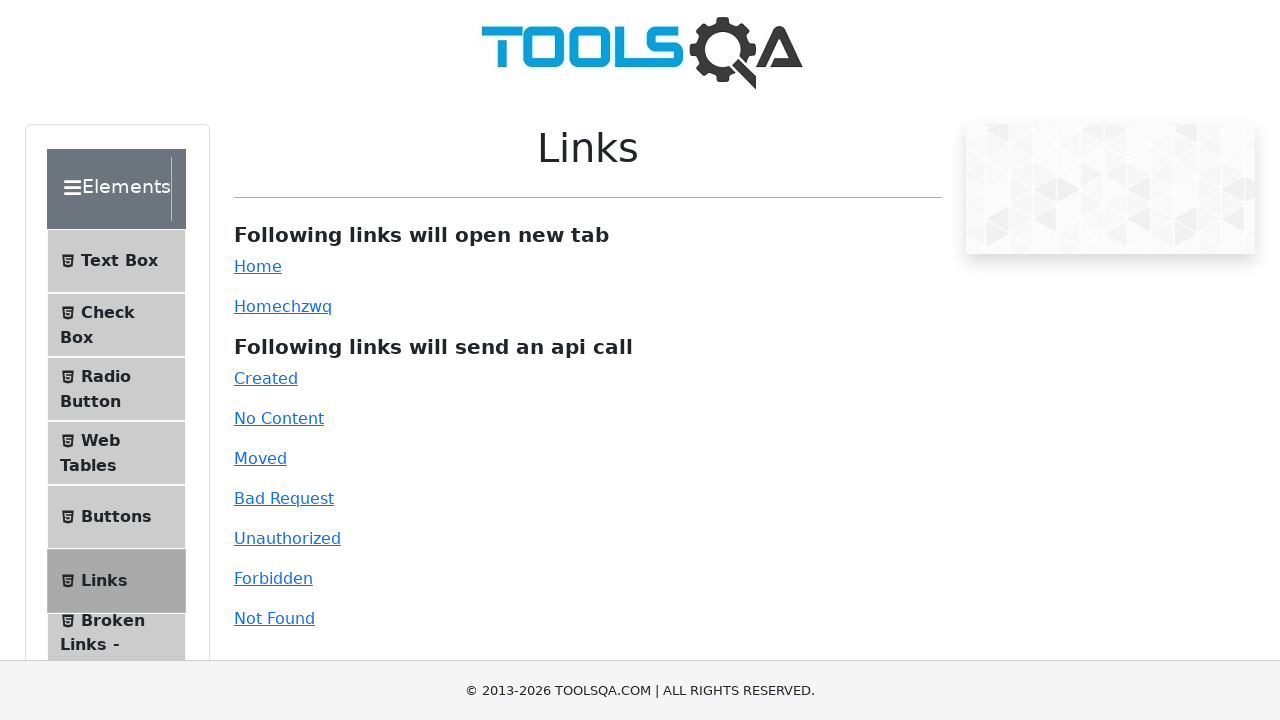

Retrieved Home link href attribute
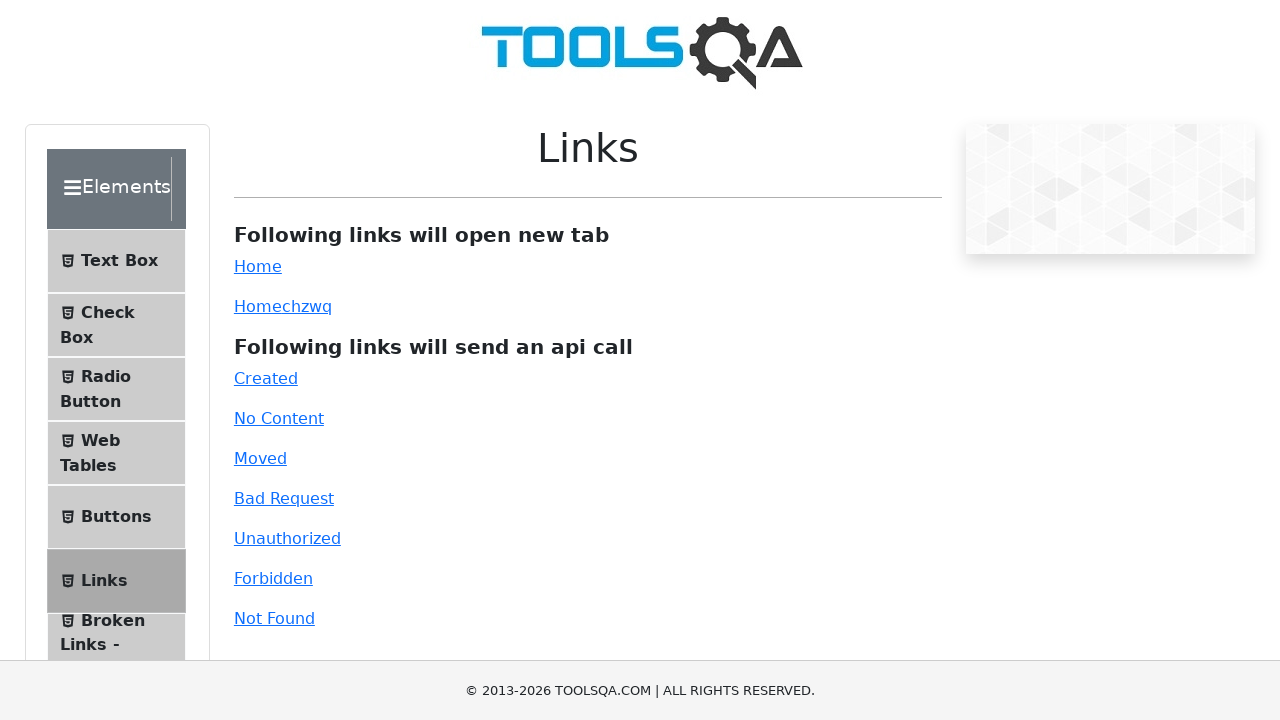

Verified Home link href is 'https://demoqa.com'
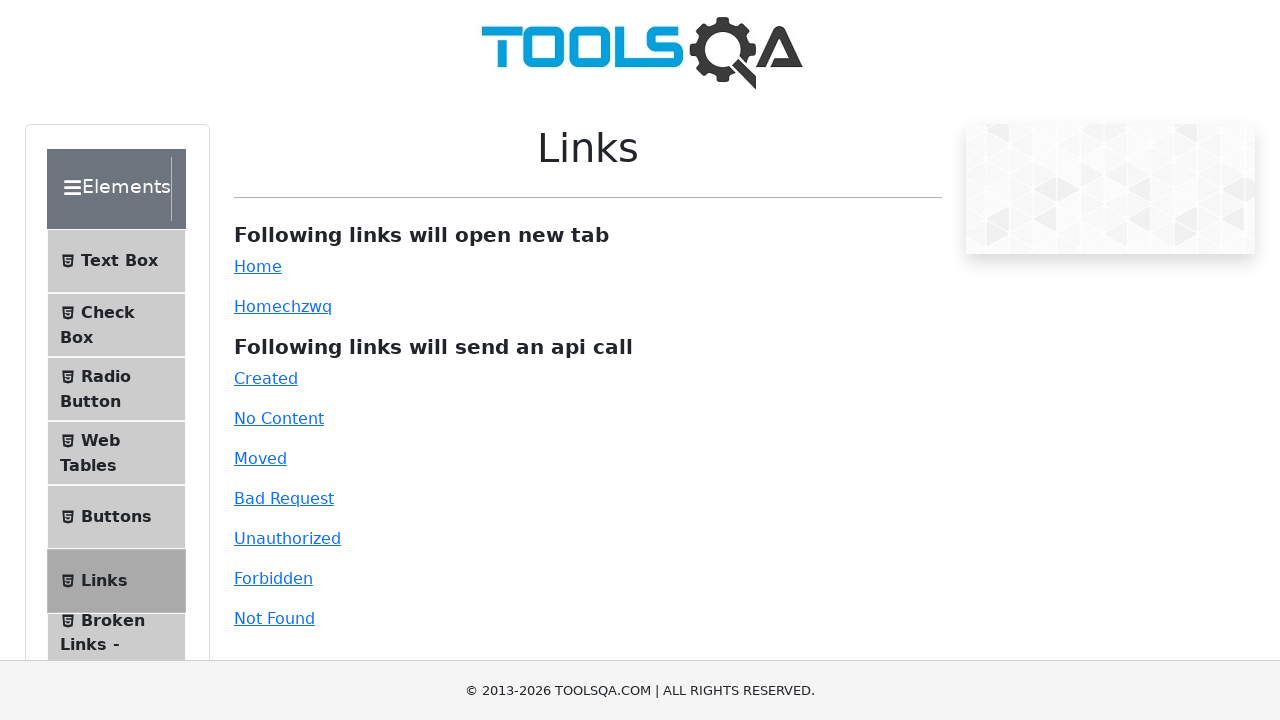

Clicked Home link to open new tab at (258, 266) on #simpleLink
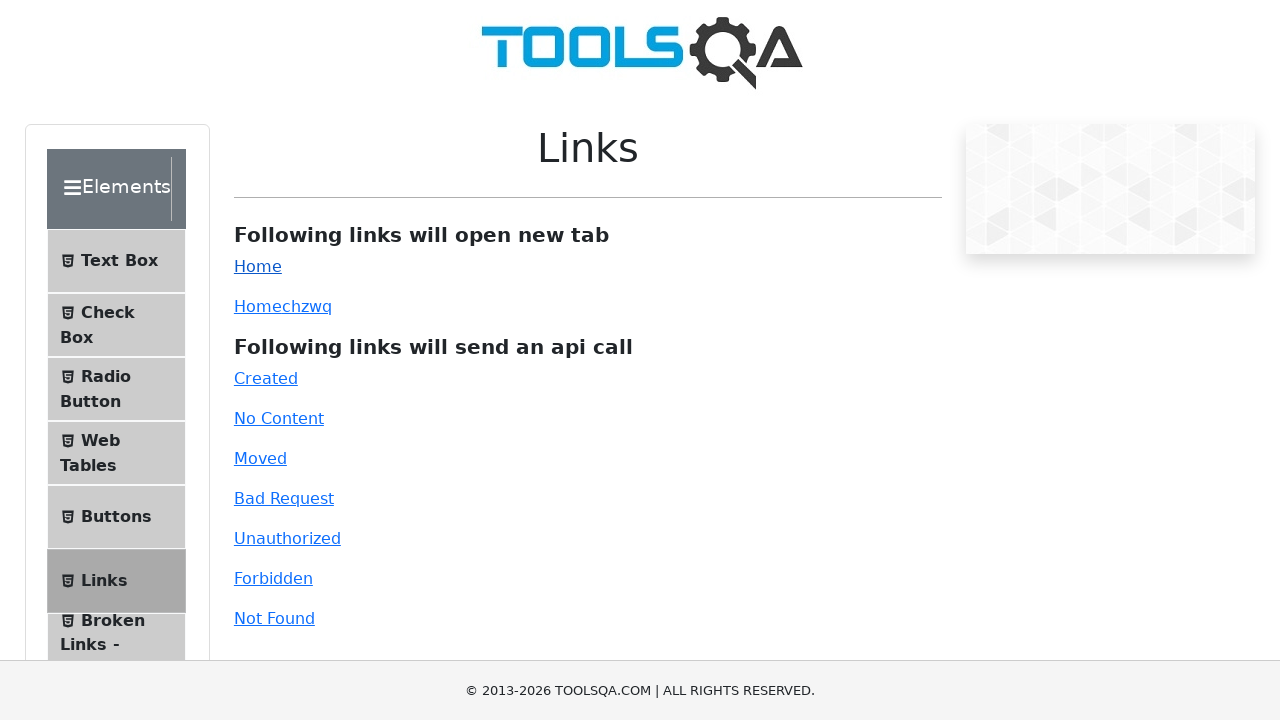

Captured new page/tab from context
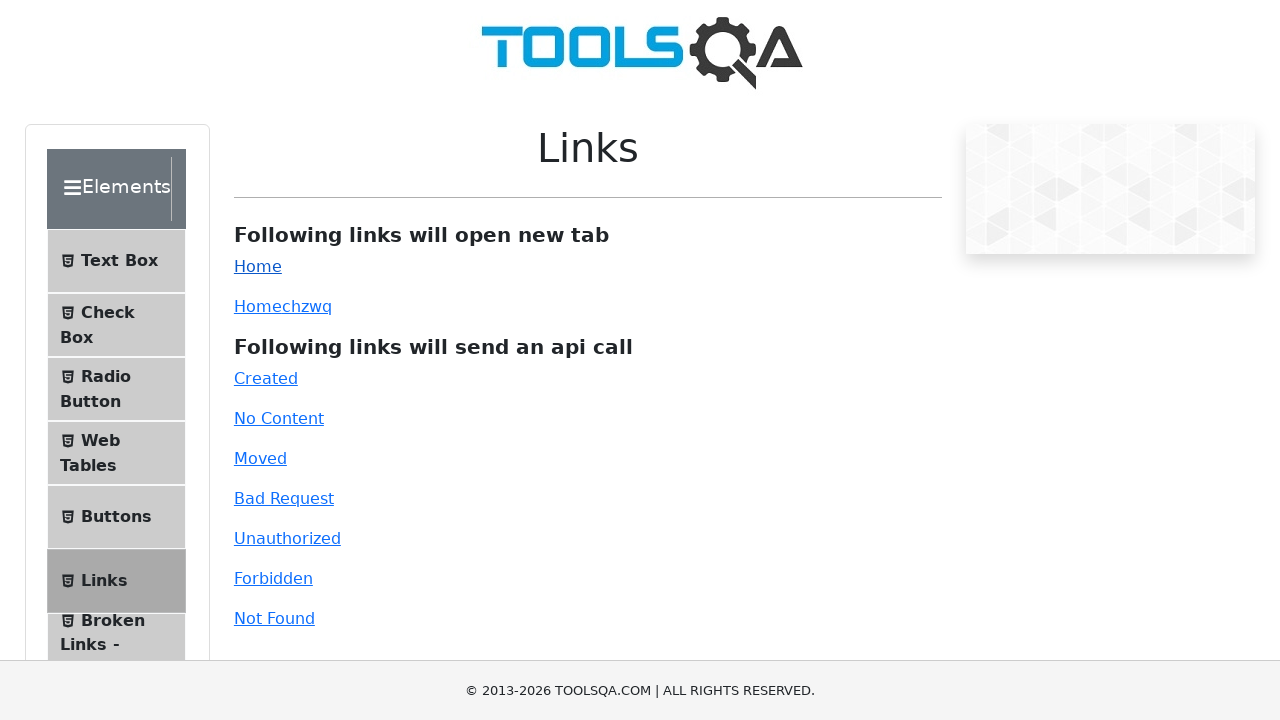

Waited for new page to fully load
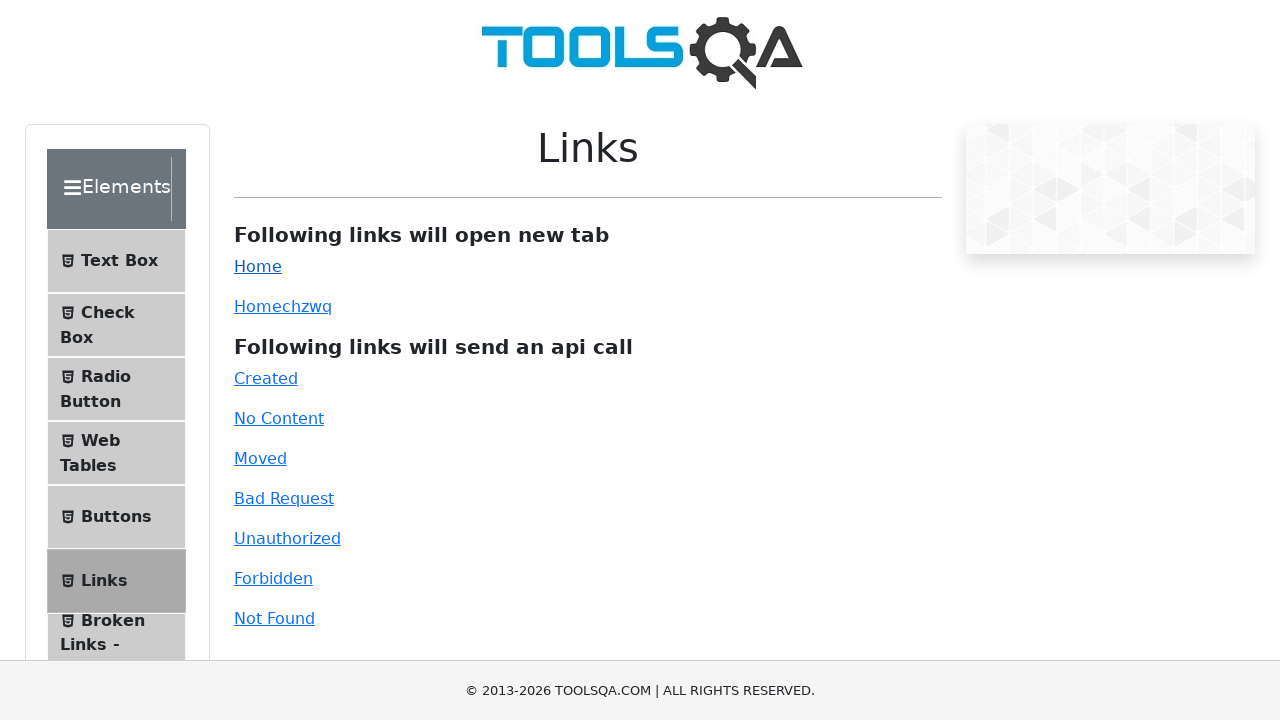

Verified new page URL contains 'demoqa.com'
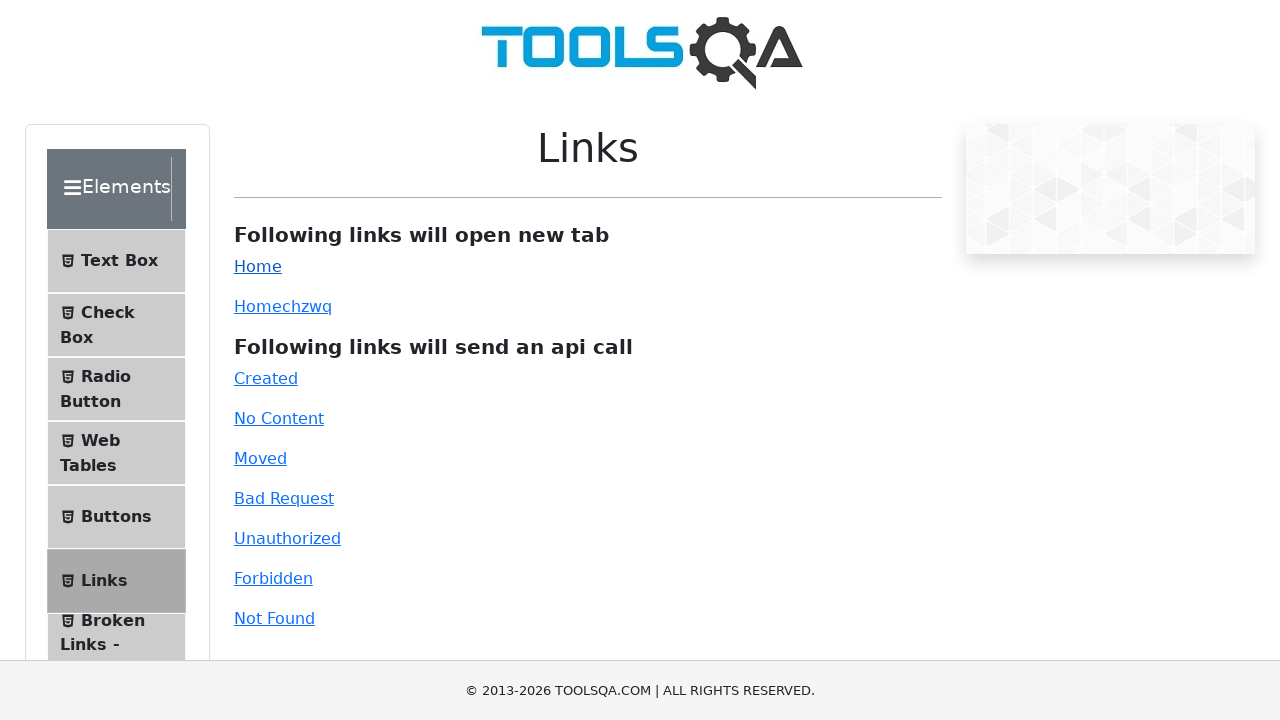

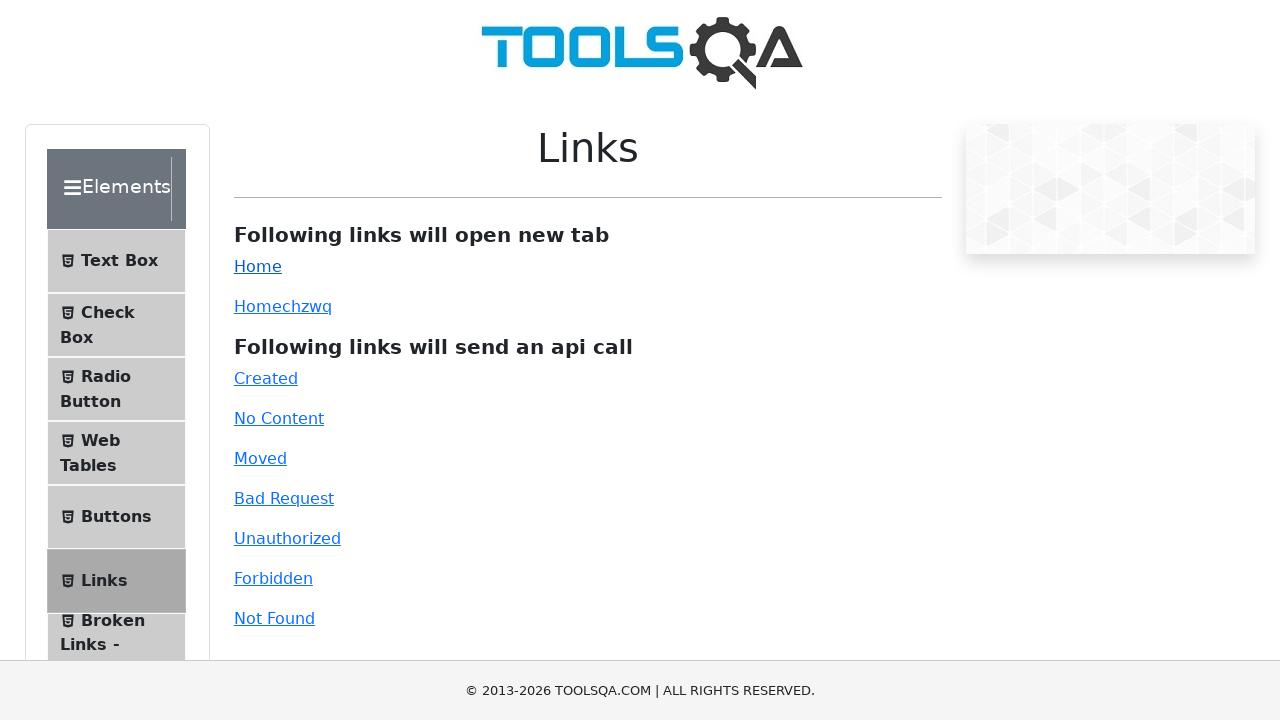